Tests prompt alert functionality by scrolling to the prompt button, clicking it, entering text into the alert, and accepting it

Starting URL: https://demoqa.com/alerts

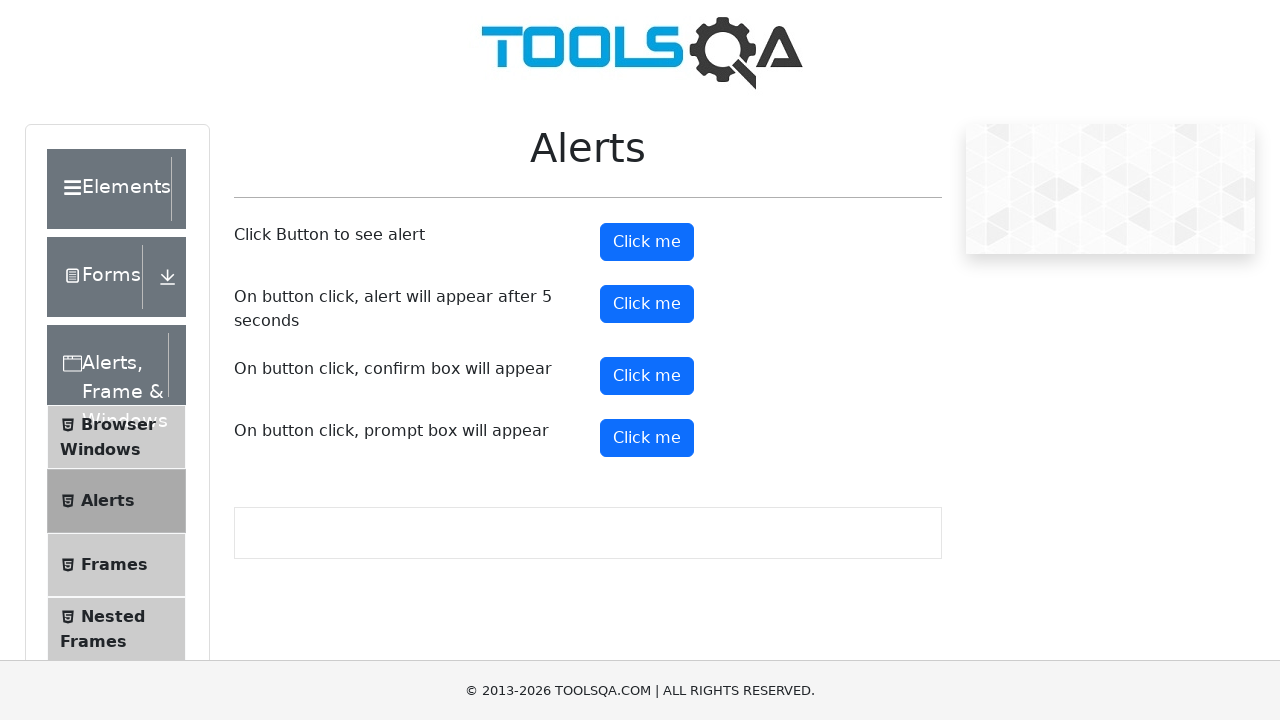

Scrolled down 100px to reveal prompt button
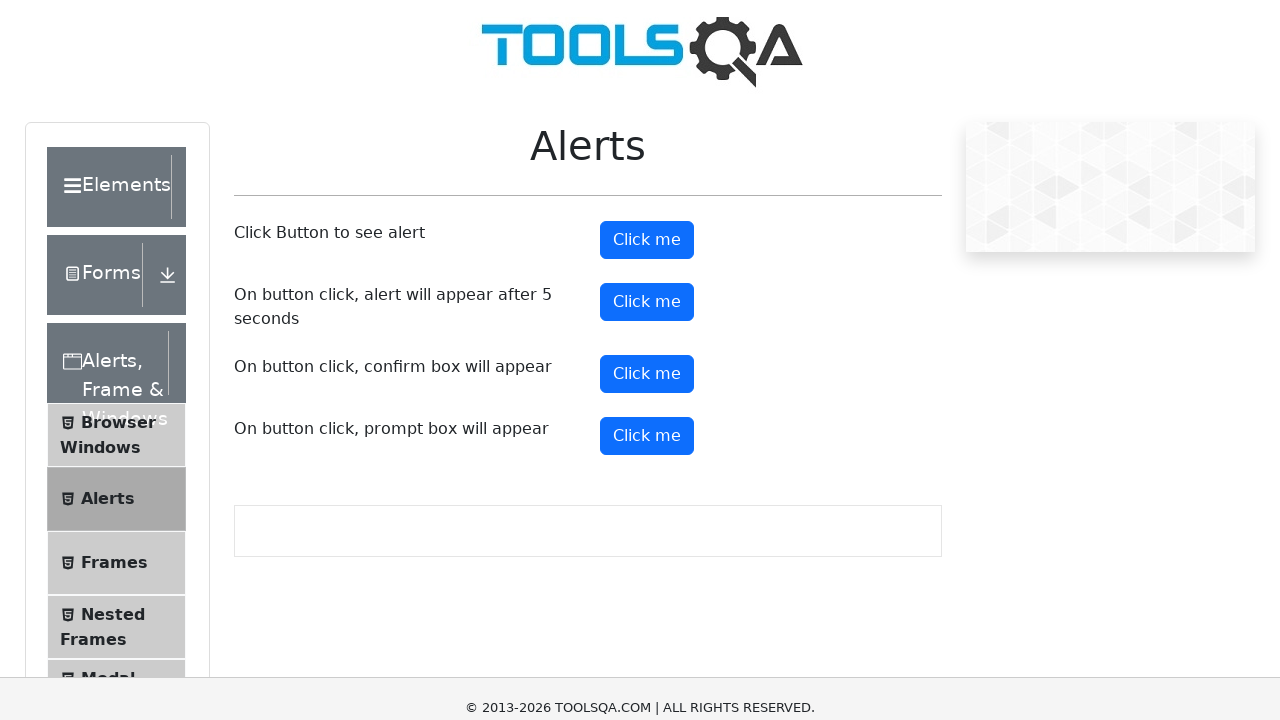

Clicked the prompt button at (647, 338) on (//*[@type='button'])[5]
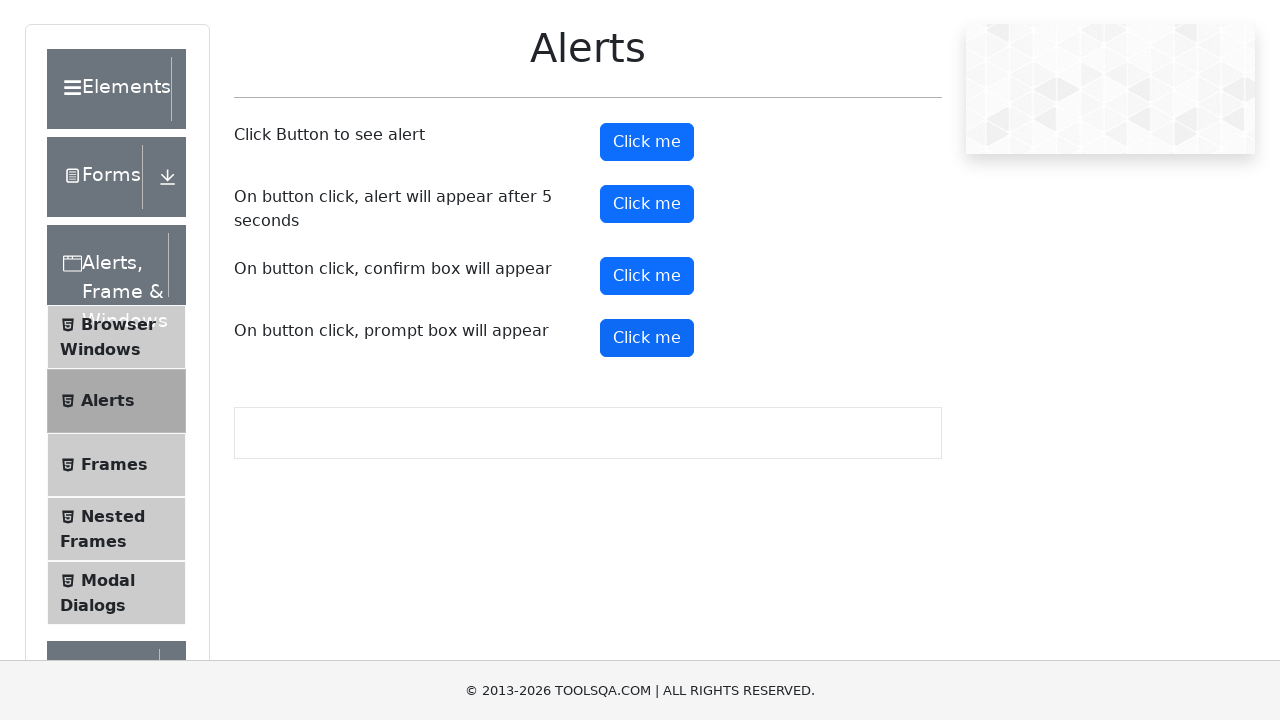

Set up dialog handler to accept prompt with text 'hello'
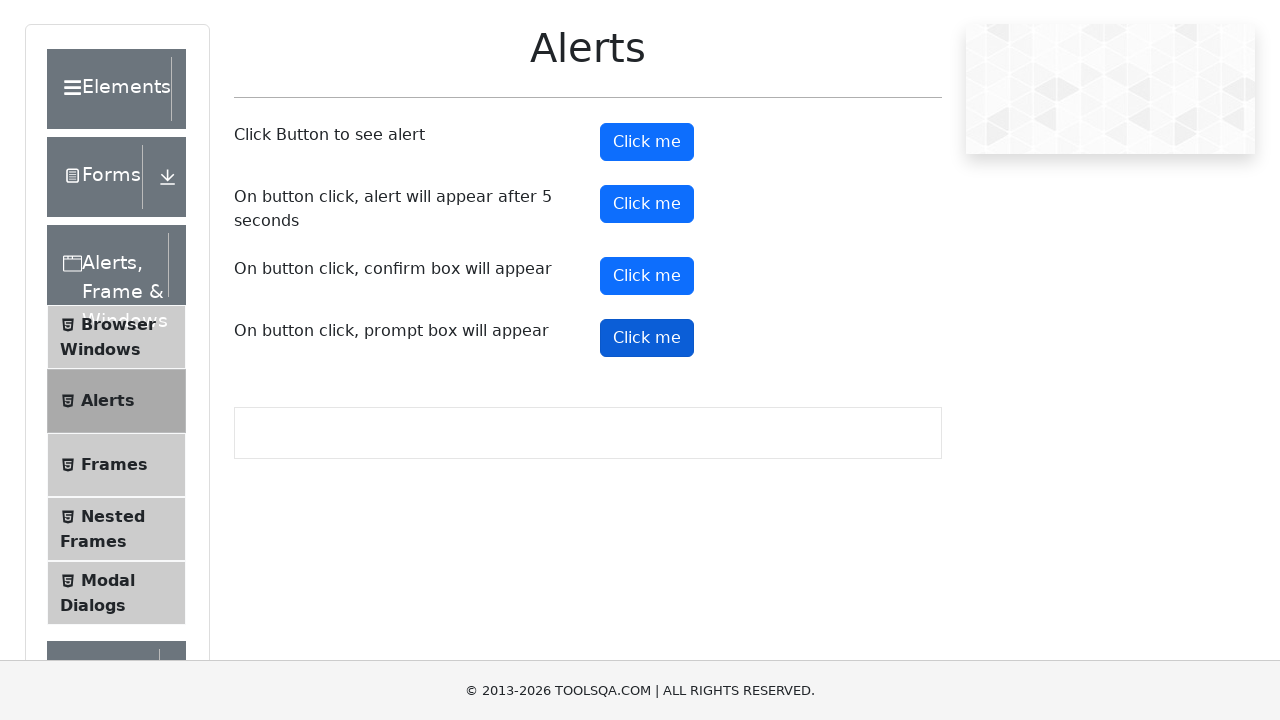

Scrolled back up 100px
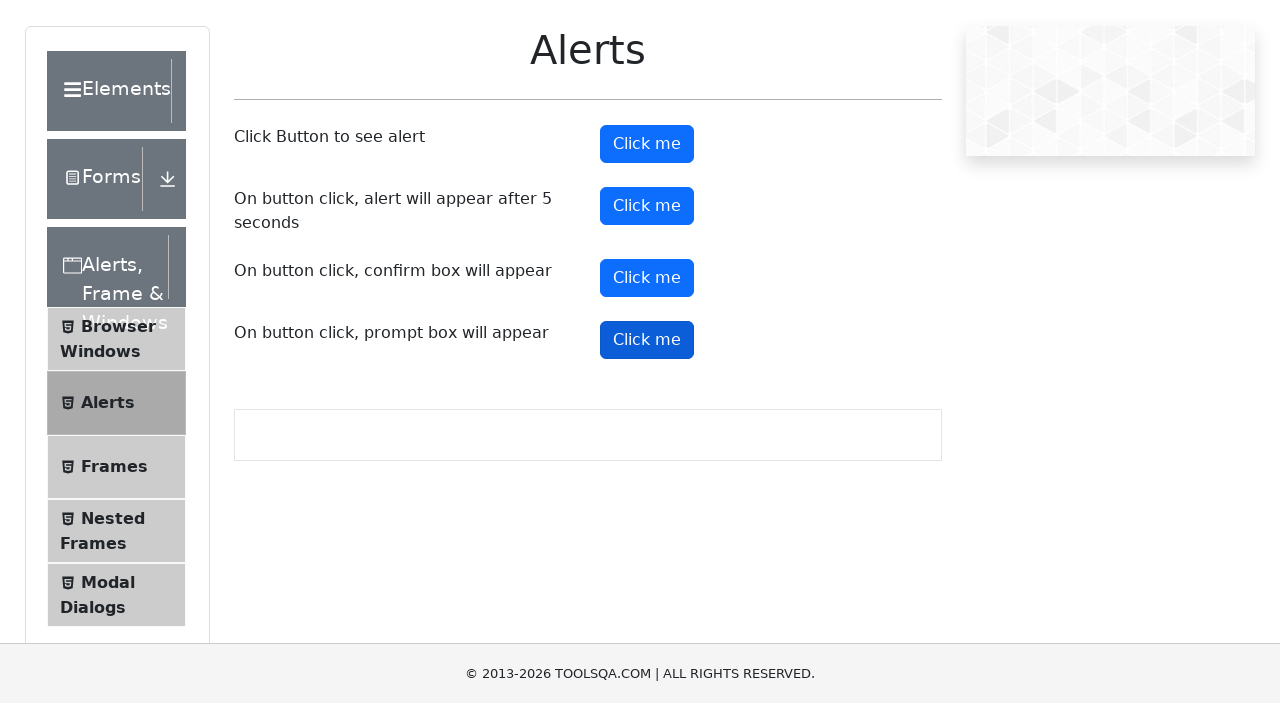

Scrolled to bottom of page
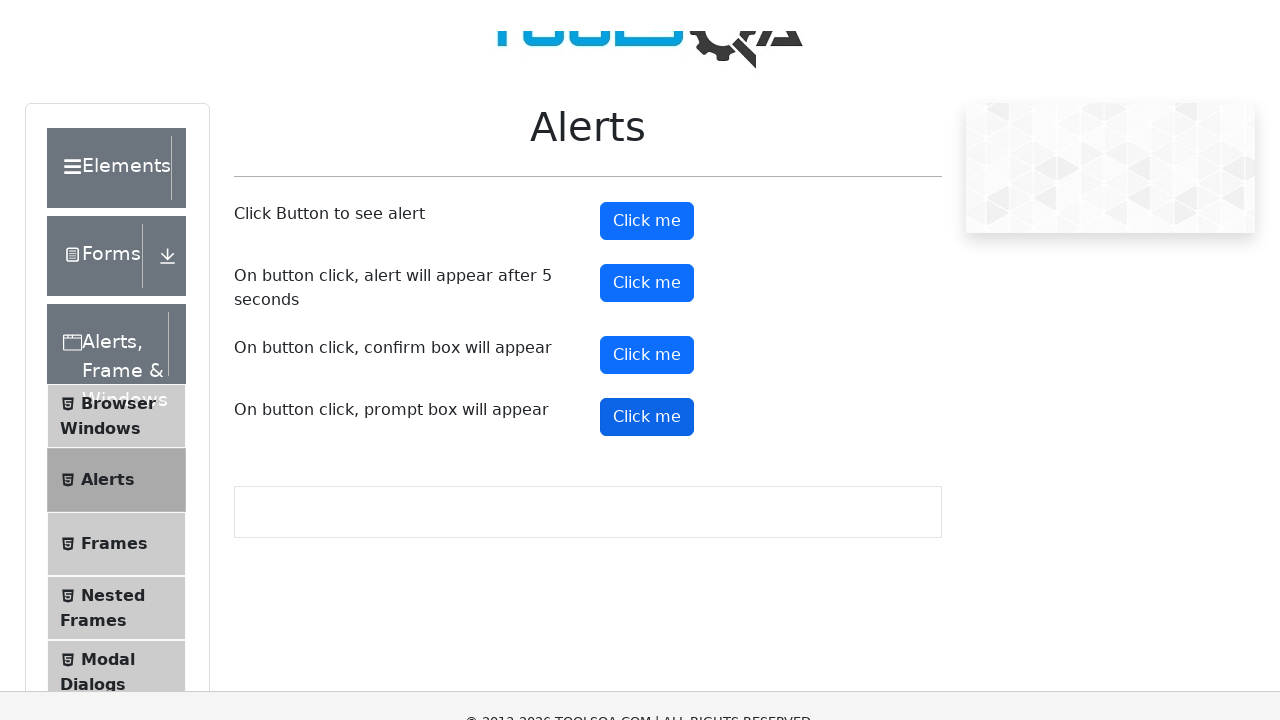

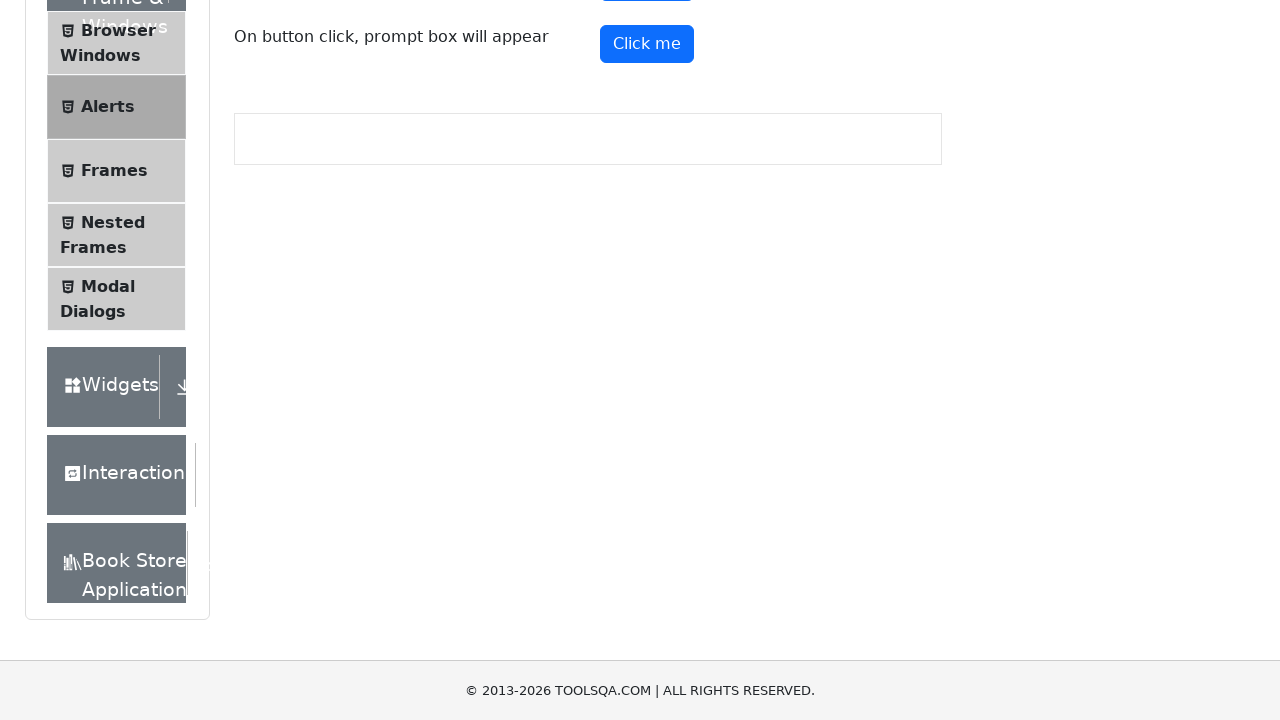